Tests login functionality by first retrieving a temporary password from the forgot password page, then using it to log in with a username

Starting URL: https://rahulshettyacademy.com/locatorspractice/

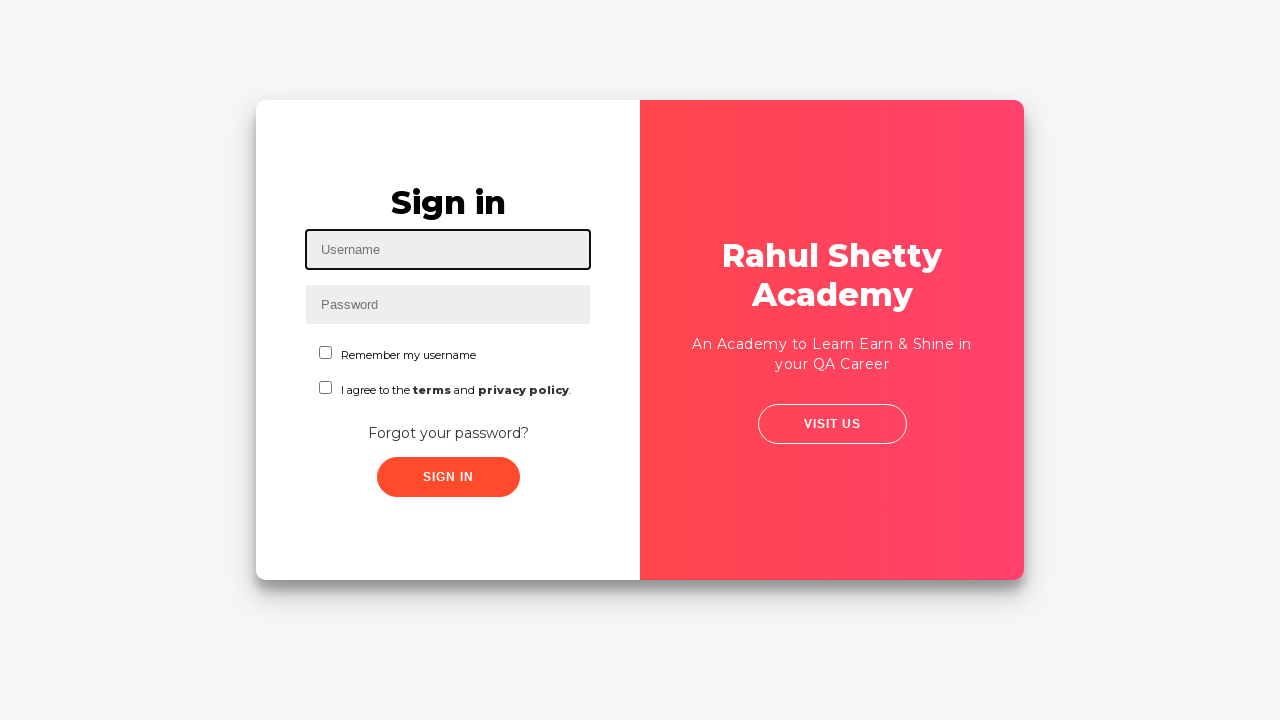

Clicked 'Forgot your password?' link at (448, 433) on a:has-text('Forgot your password?')
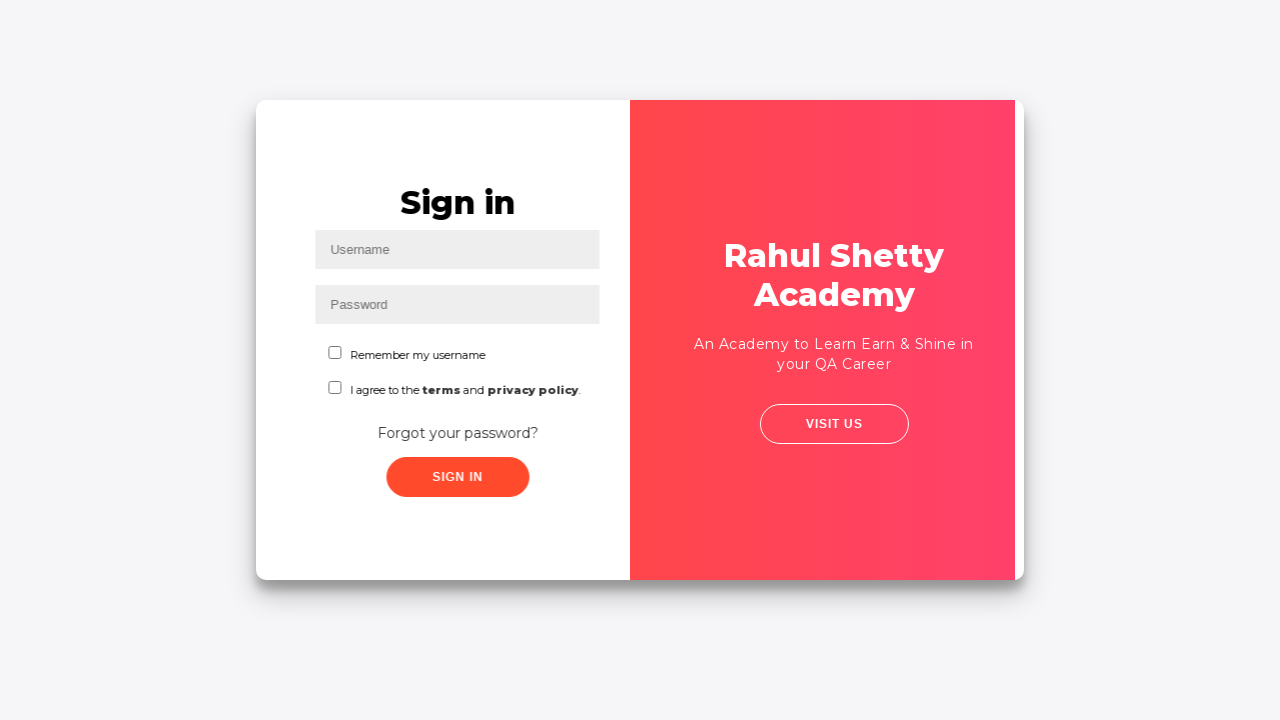

Waited for forgot password form to load
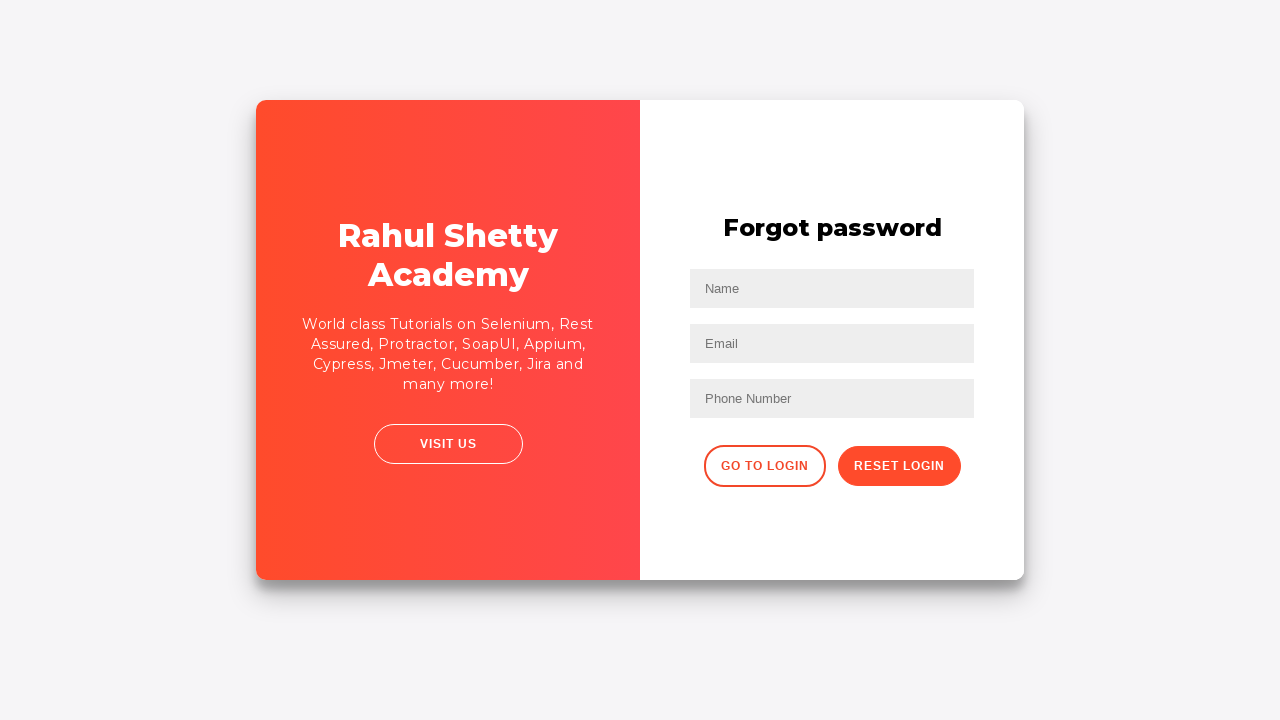

Clicked reset password button at (899, 466) on button.reset-pwd-btn
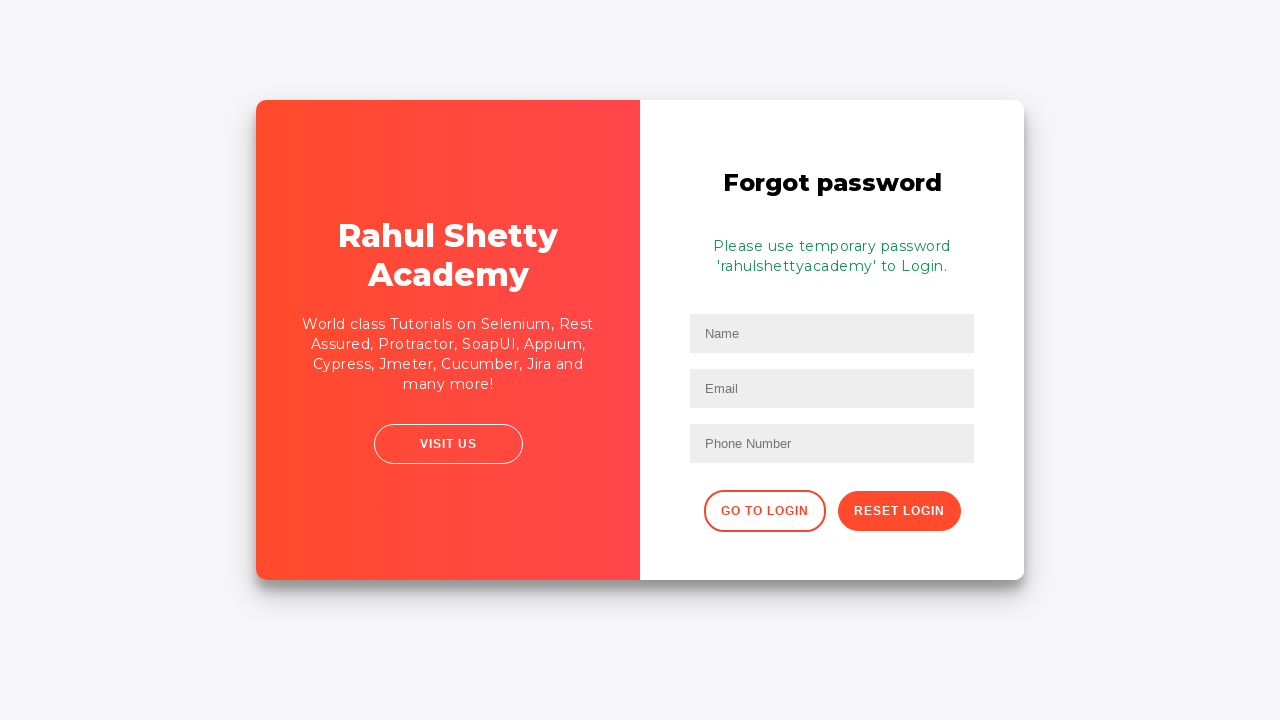

Retrieved temporary password message text
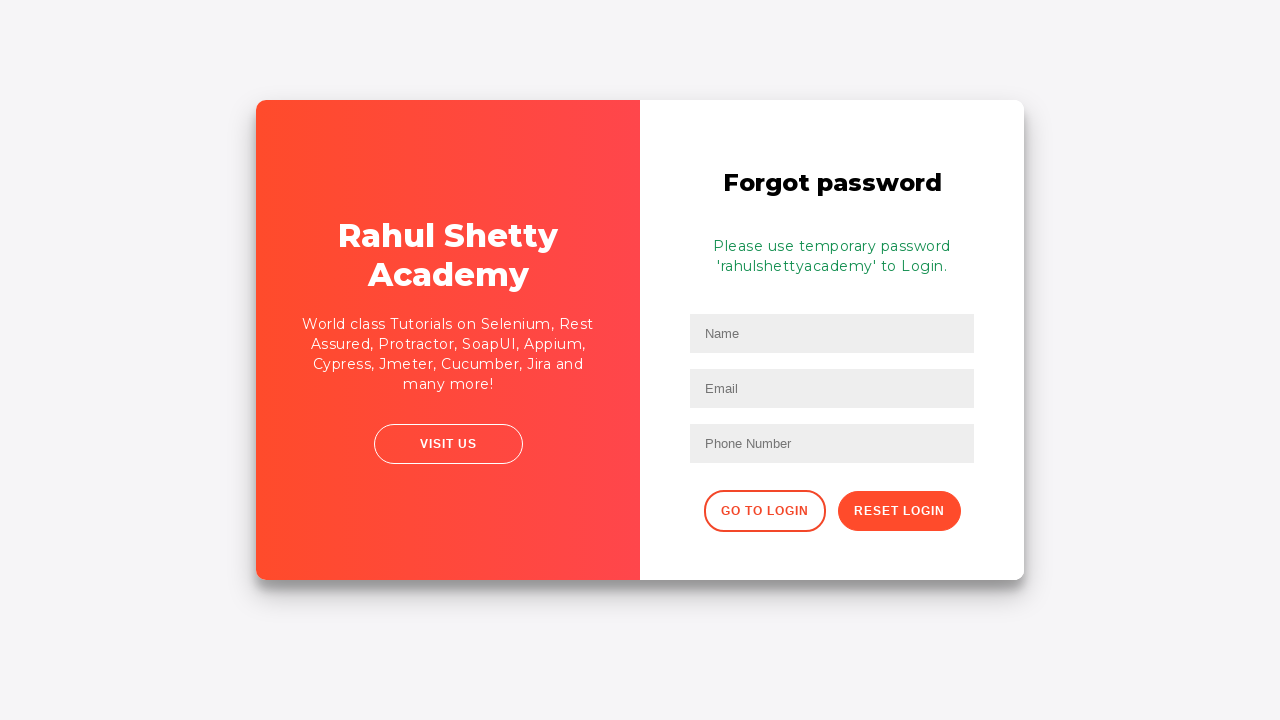

Extracted temporary password: rahulshettyacademy
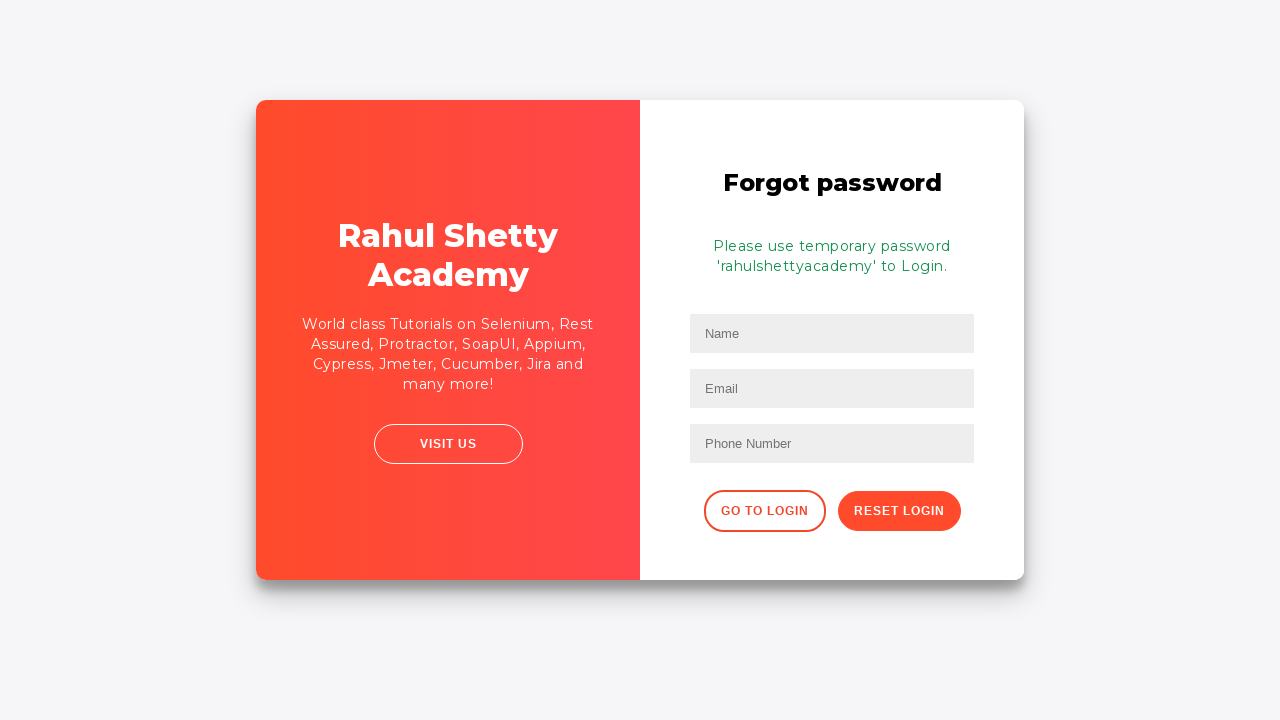

Clicked 'Go to Login' button at (764, 511) on button.go-to-login-btn
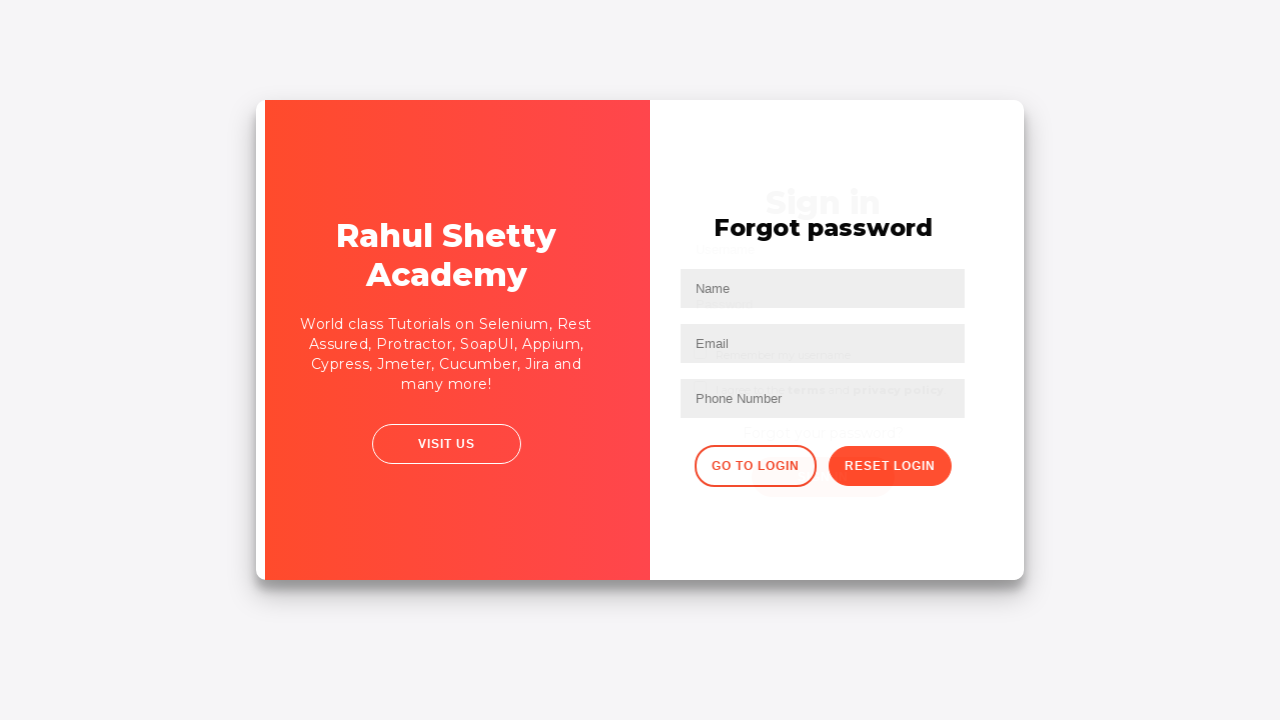

Filled username field with 'testuser123' on #inputUsername
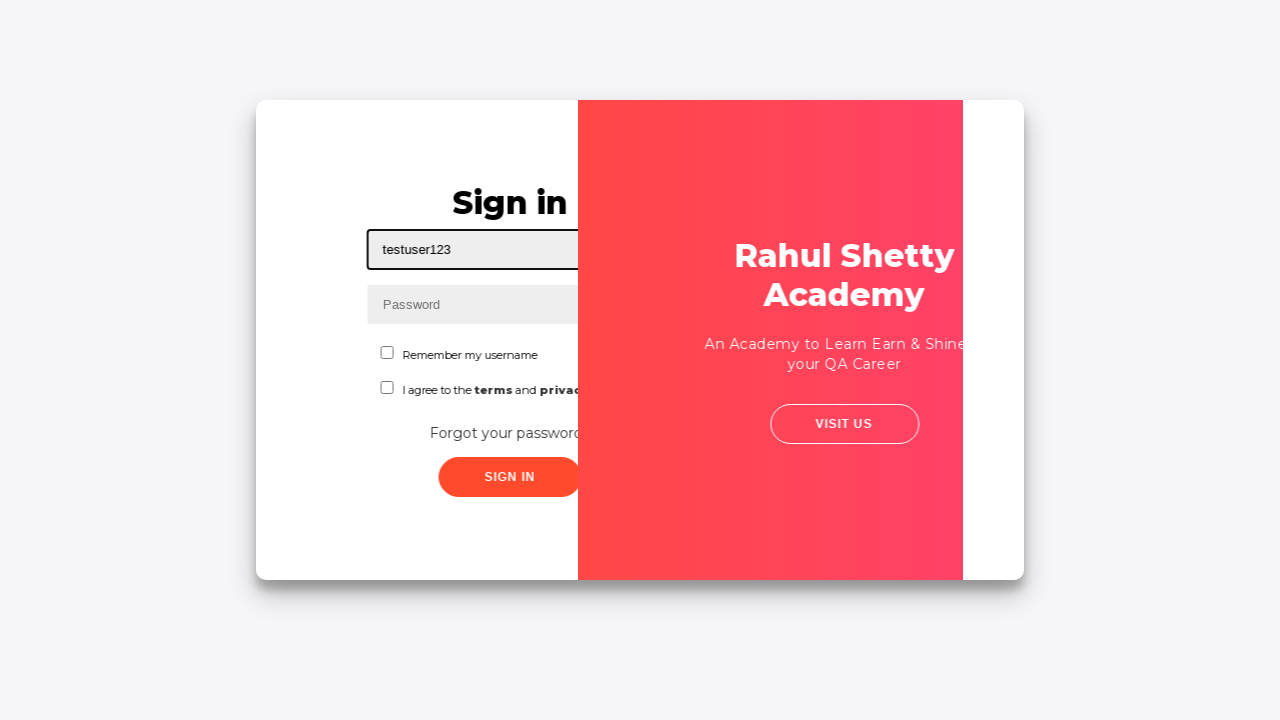

Filled password field with extracted temporary password on input[name='inputPassword']
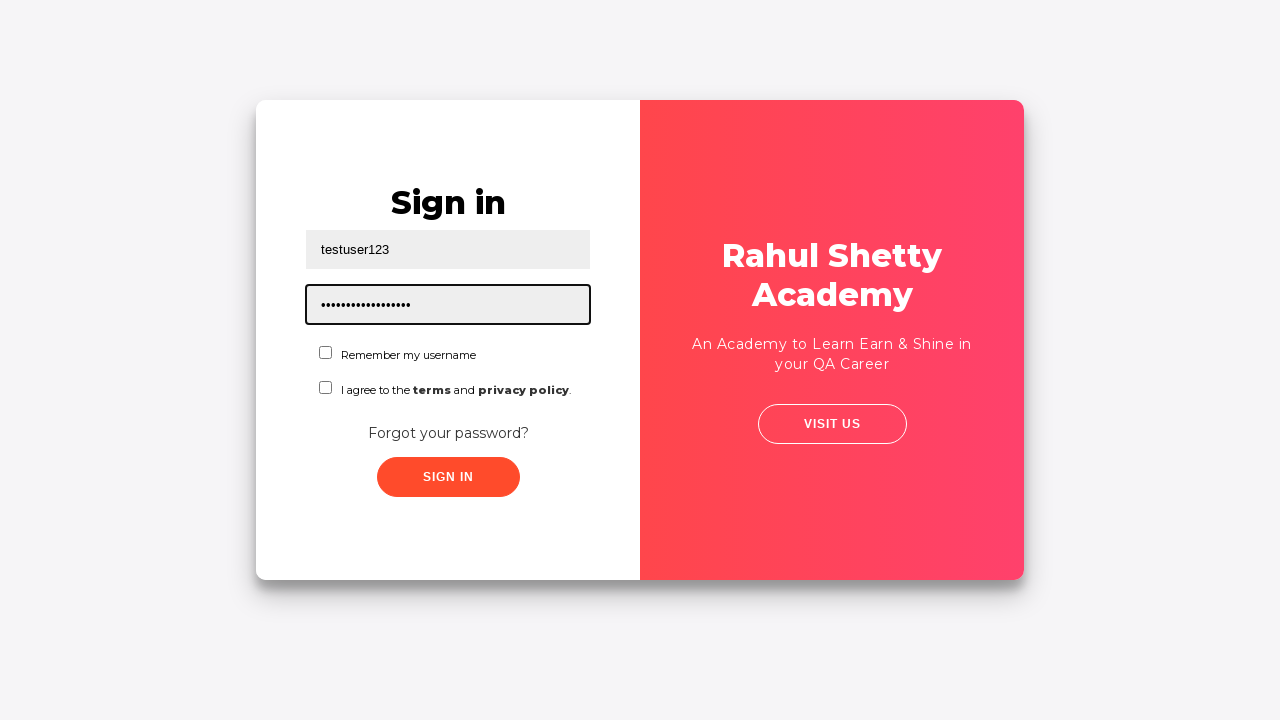

Waited before signing in
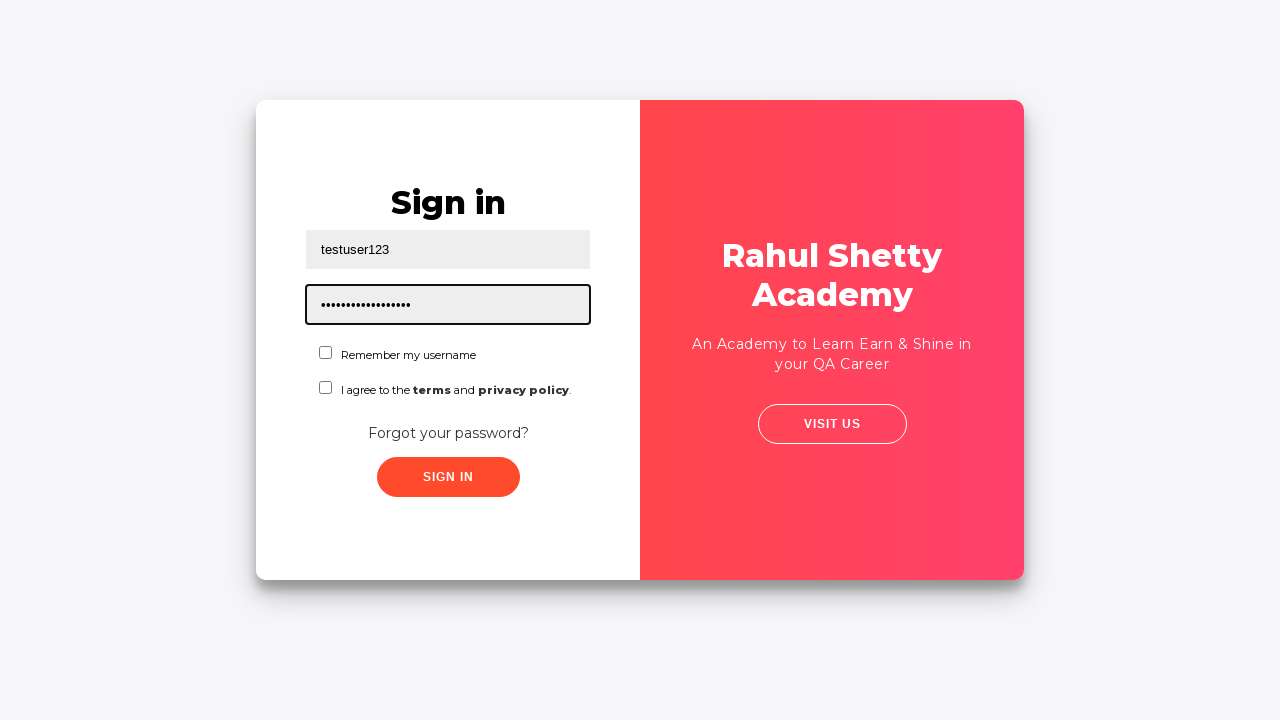

Clicked sign in button at (448, 477) on .signInBtn
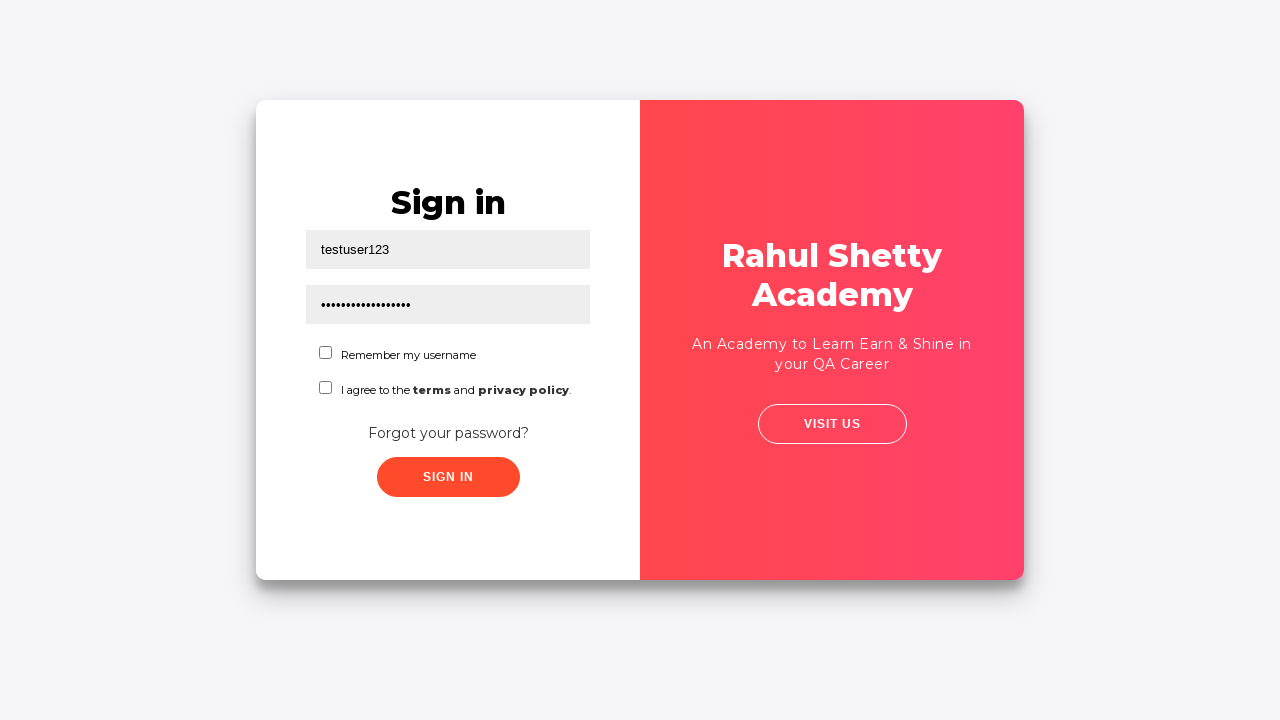

Waited for login to complete
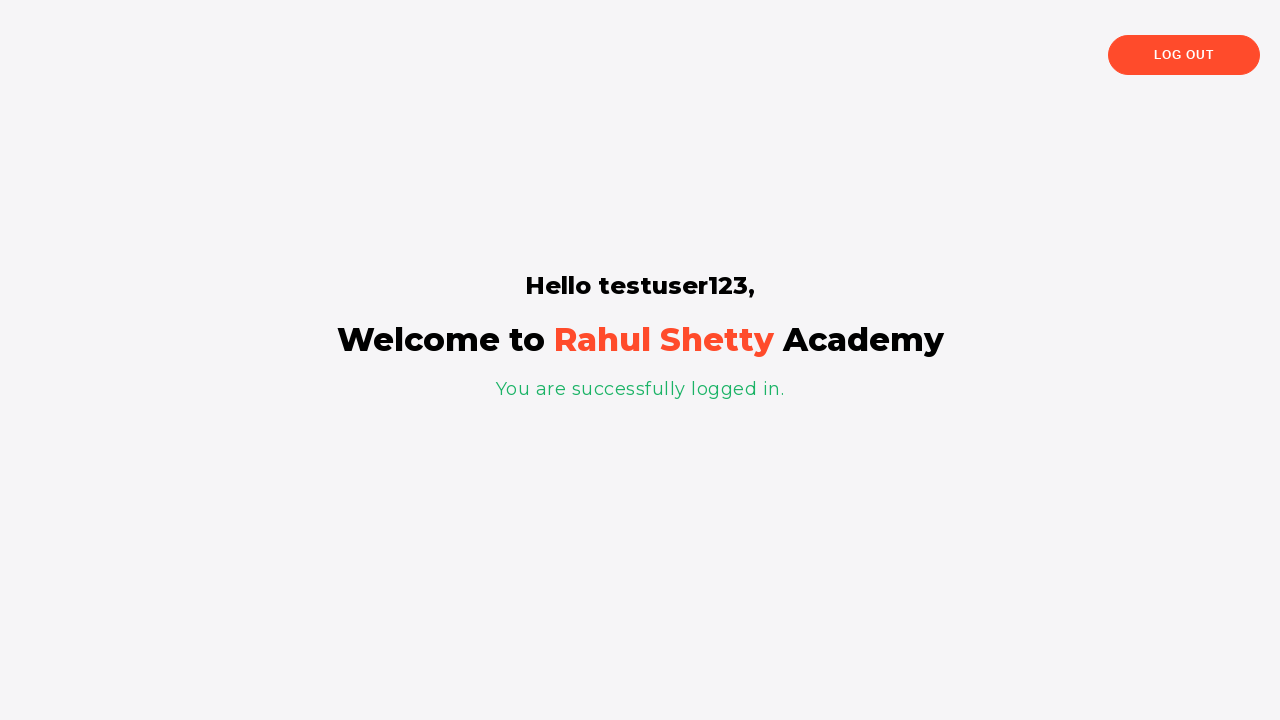

Retrieved success message: 'You are successfully logged in.'
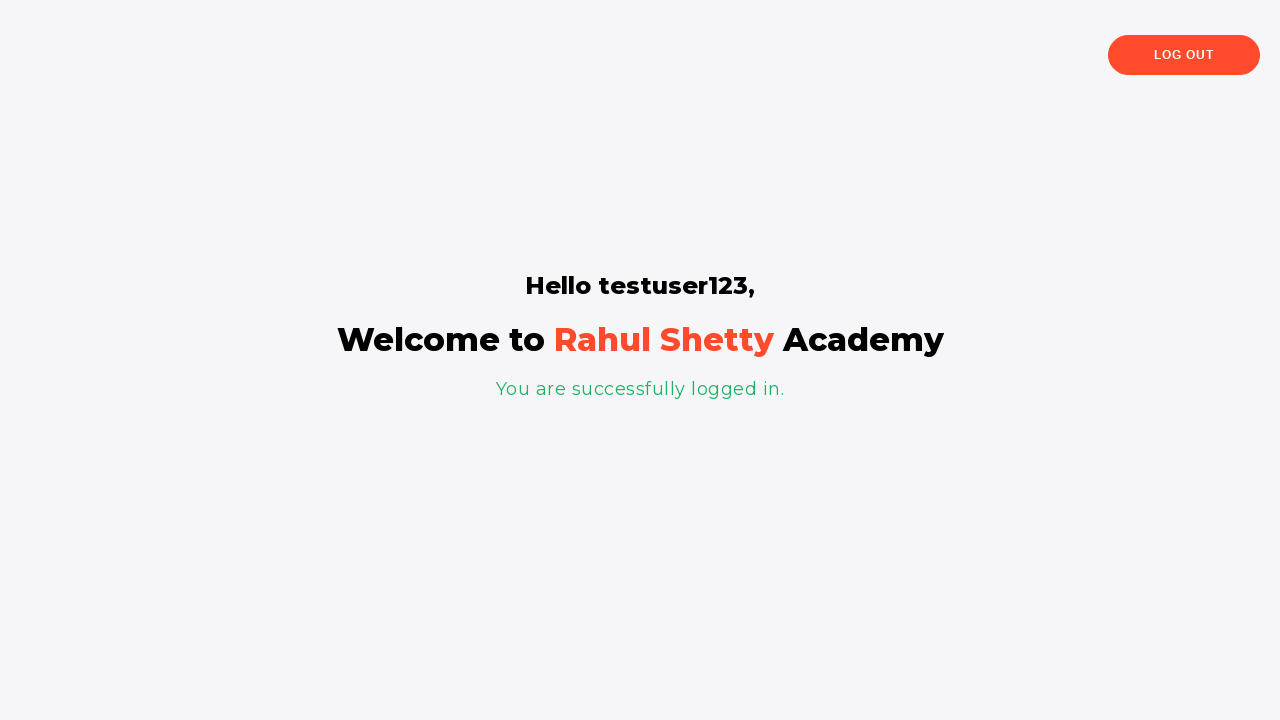

Asserted successful login message is correct
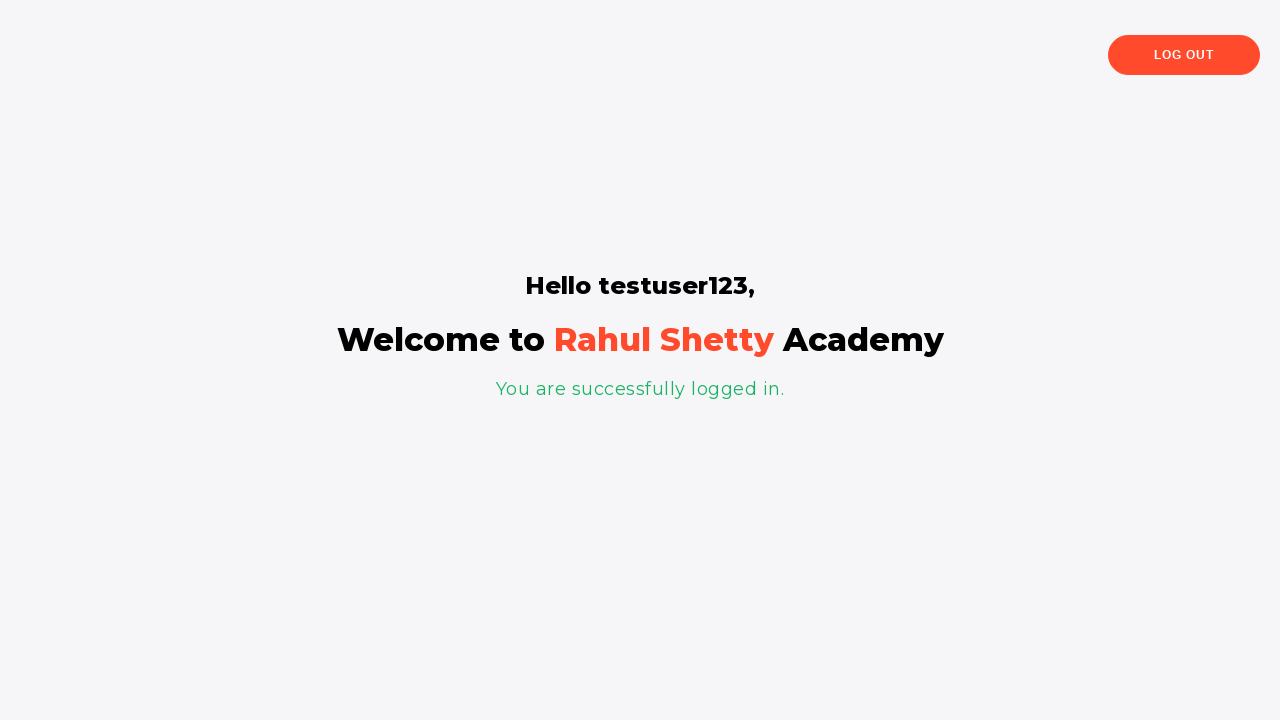

Retrieved greeting message: 'Hello testuser123,'
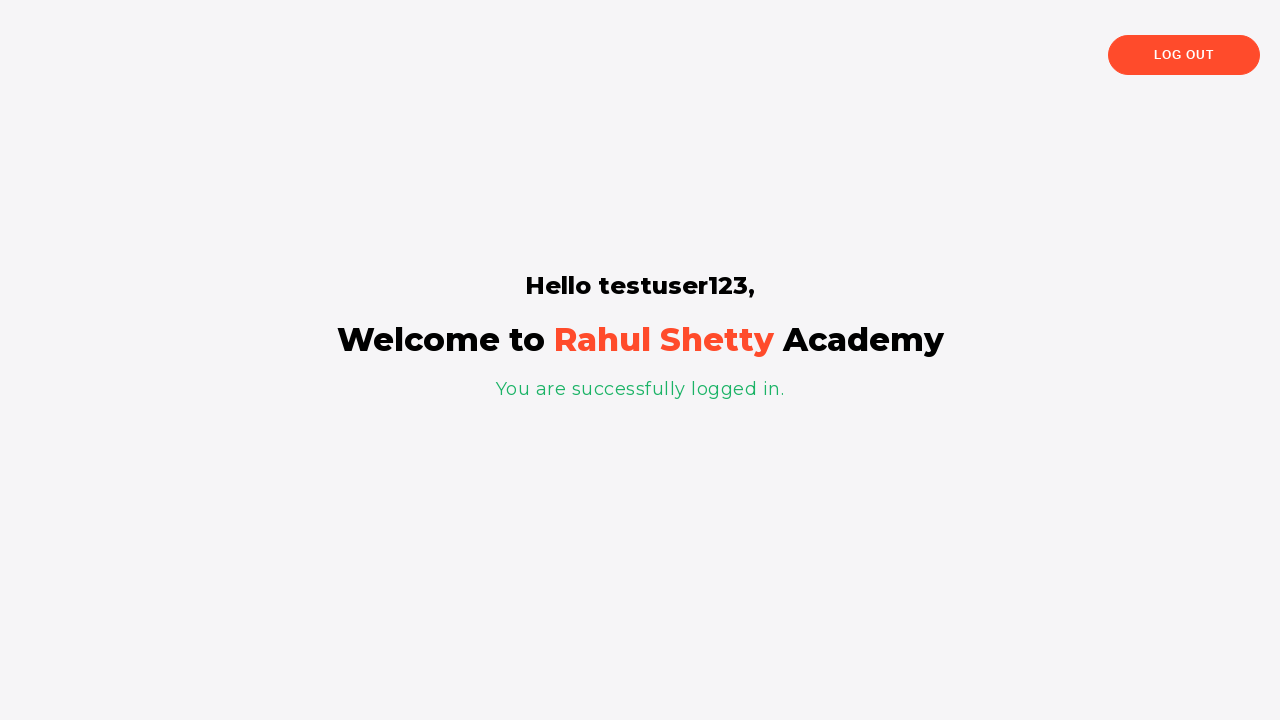

Asserted personalized greeting is correct
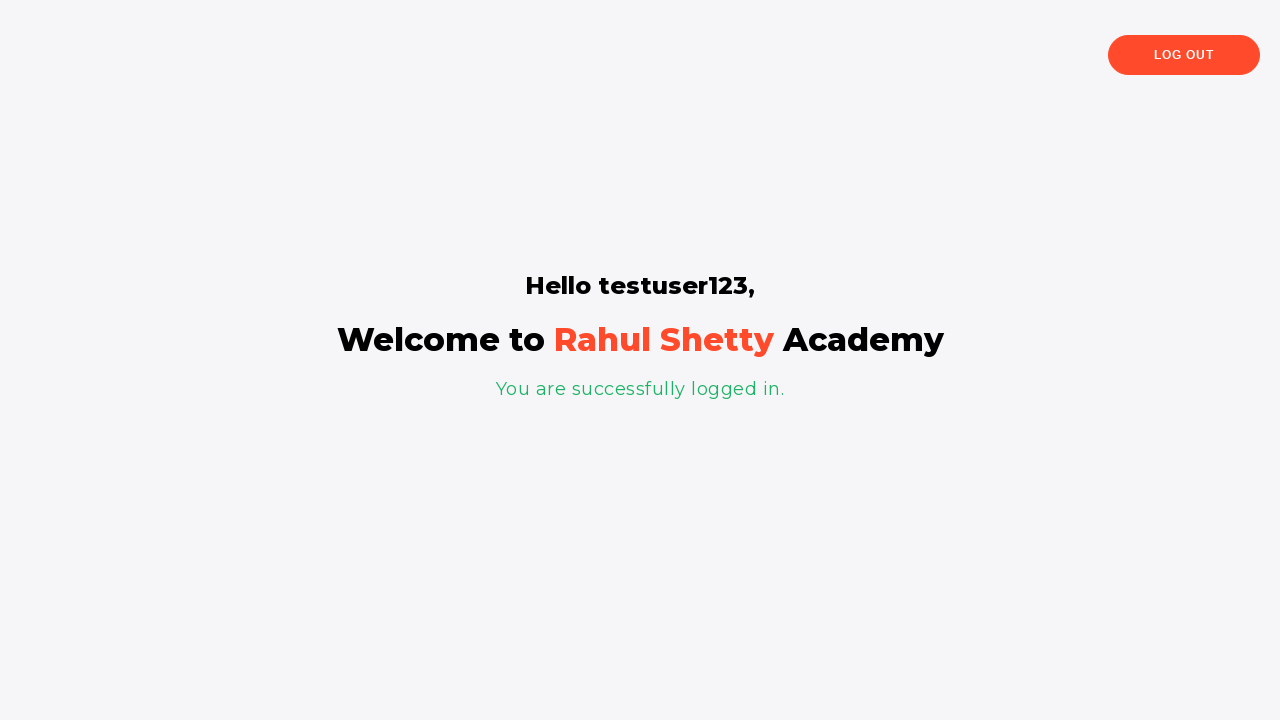

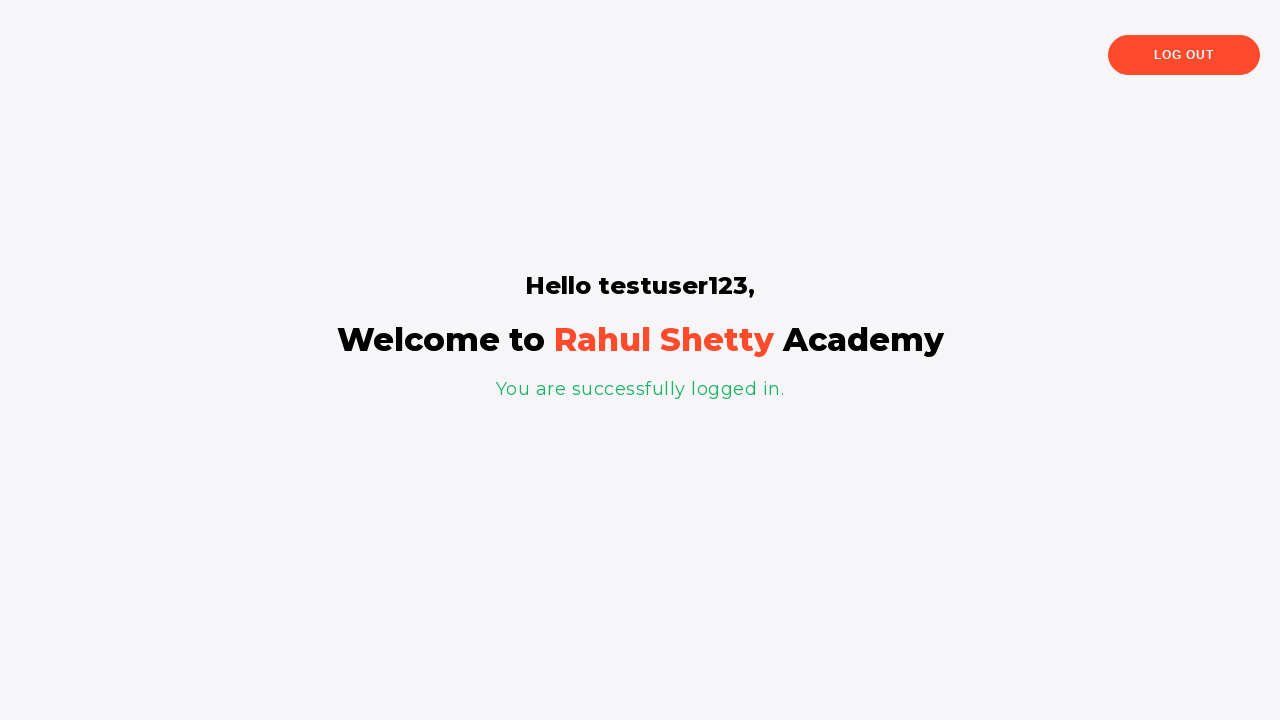